Tests jQuery UI checkbox and radio button interactions by selecting a radio button for location and checking star rating checkboxes

Starting URL: https://jqueryui.com/checkboxradio/

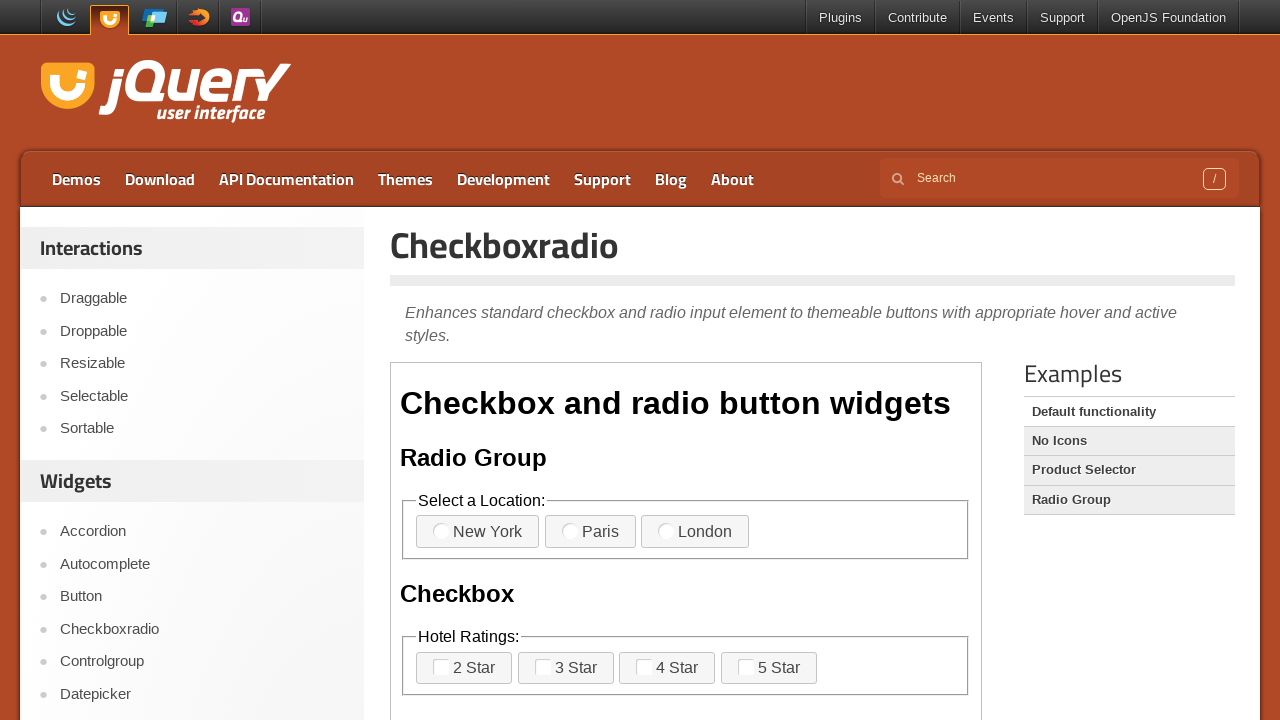

Selected radio button for location (radio-2) in iframe at (590, 532) on iframe >> nth=0 >> internal:control=enter-frame >> label[for='radio-2']
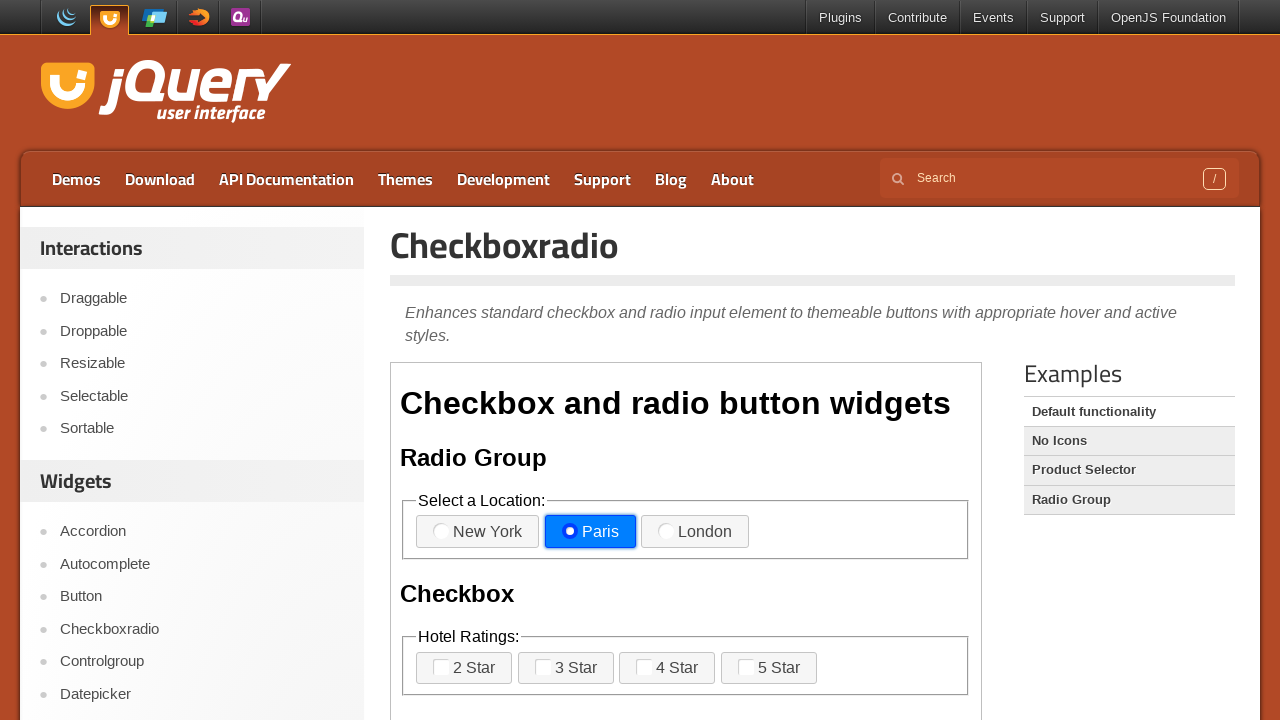

Clicked 3 star rating checkbox at (566, 668) on iframe >> nth=0 >> internal:control=enter-frame >> fieldset:nth-child(5) > label
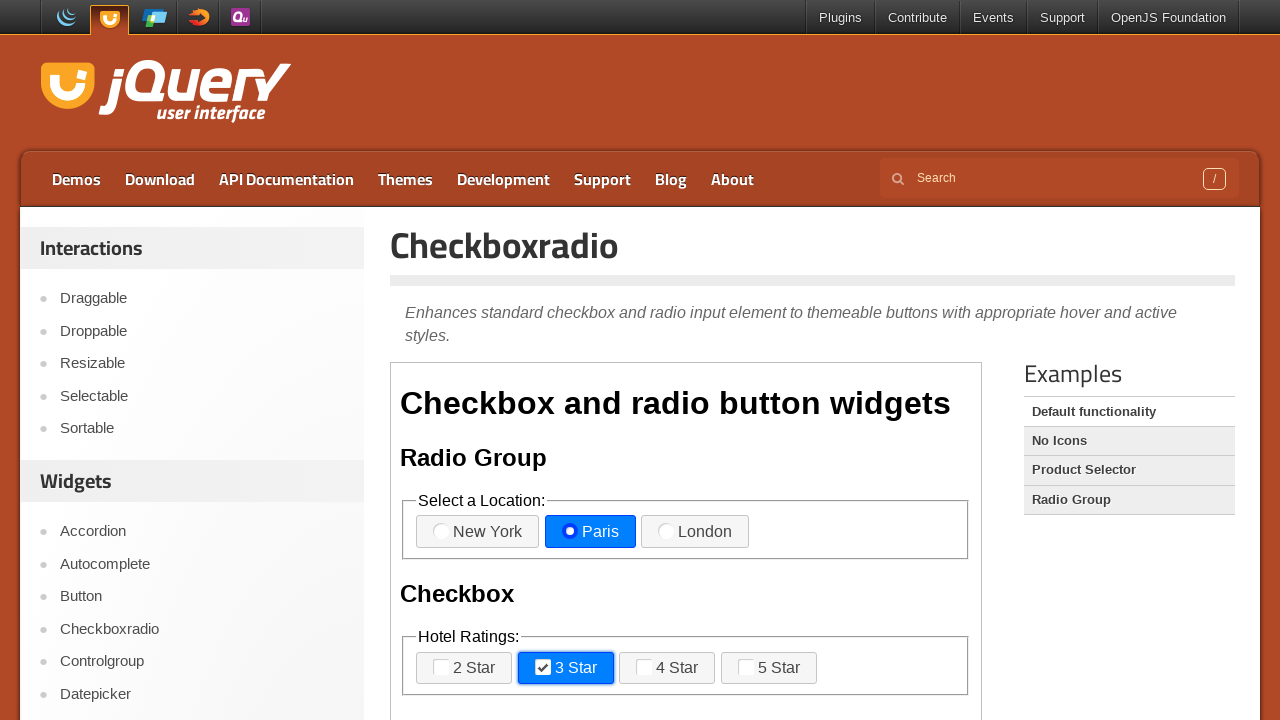

Clicked 4 star rating checkbox at (667, 668) on iframe >> nth=0 >> internal:control=enter-frame >> fieldset:nth-child(5) > label
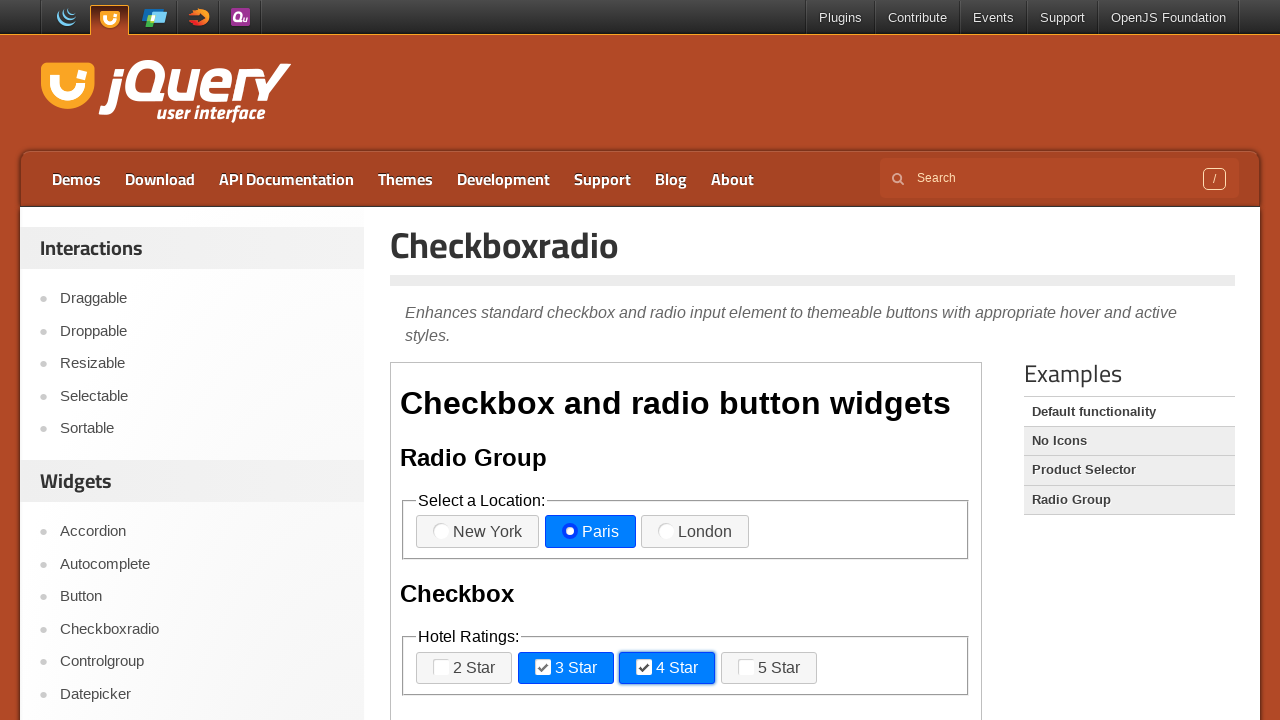

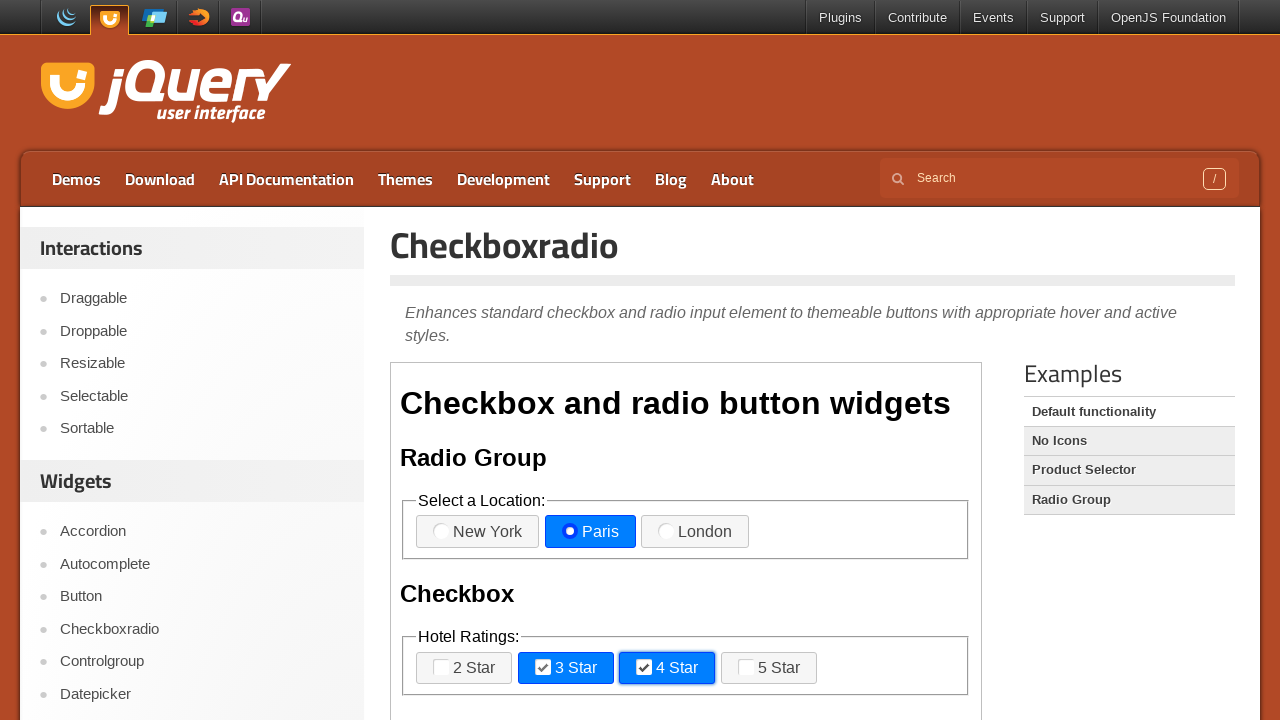